Navigates to the Arena of E-City (Maruti Suzuki dealership) website and waits for the page to load

Starting URL: https://www.arenaofecity.com/

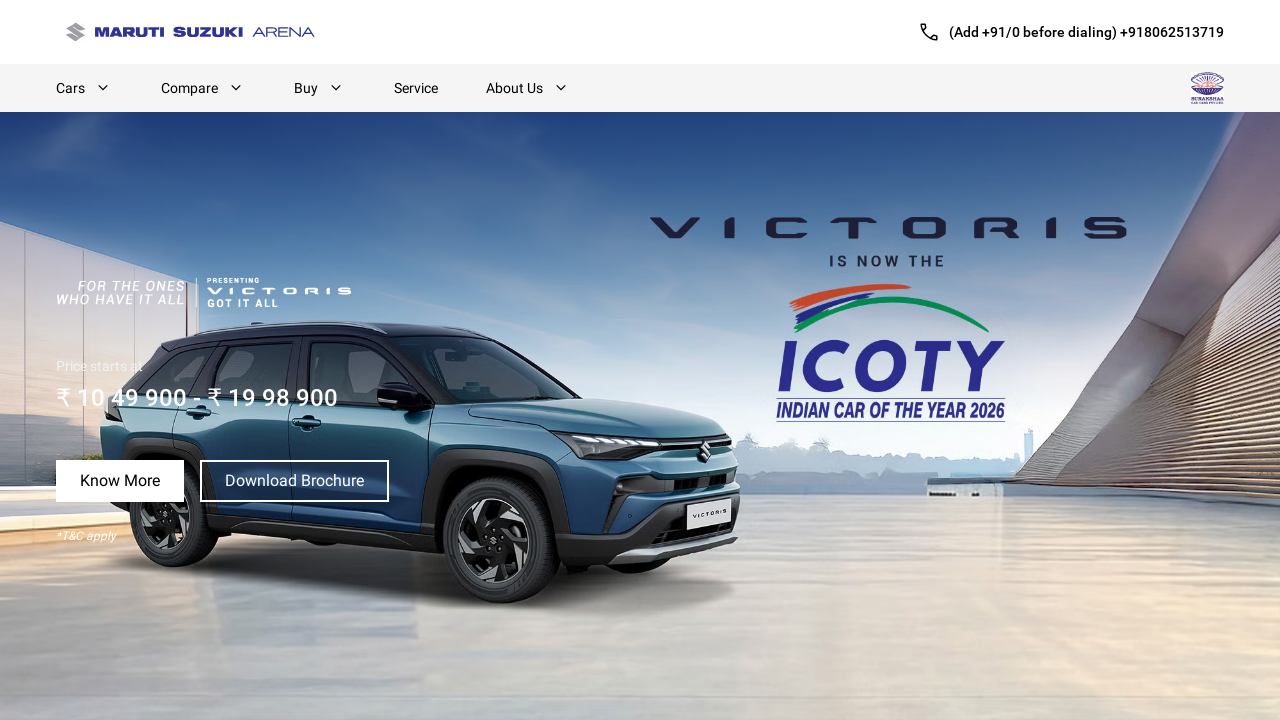

Waited for Arena of E-City website to load (domcontentloaded state)
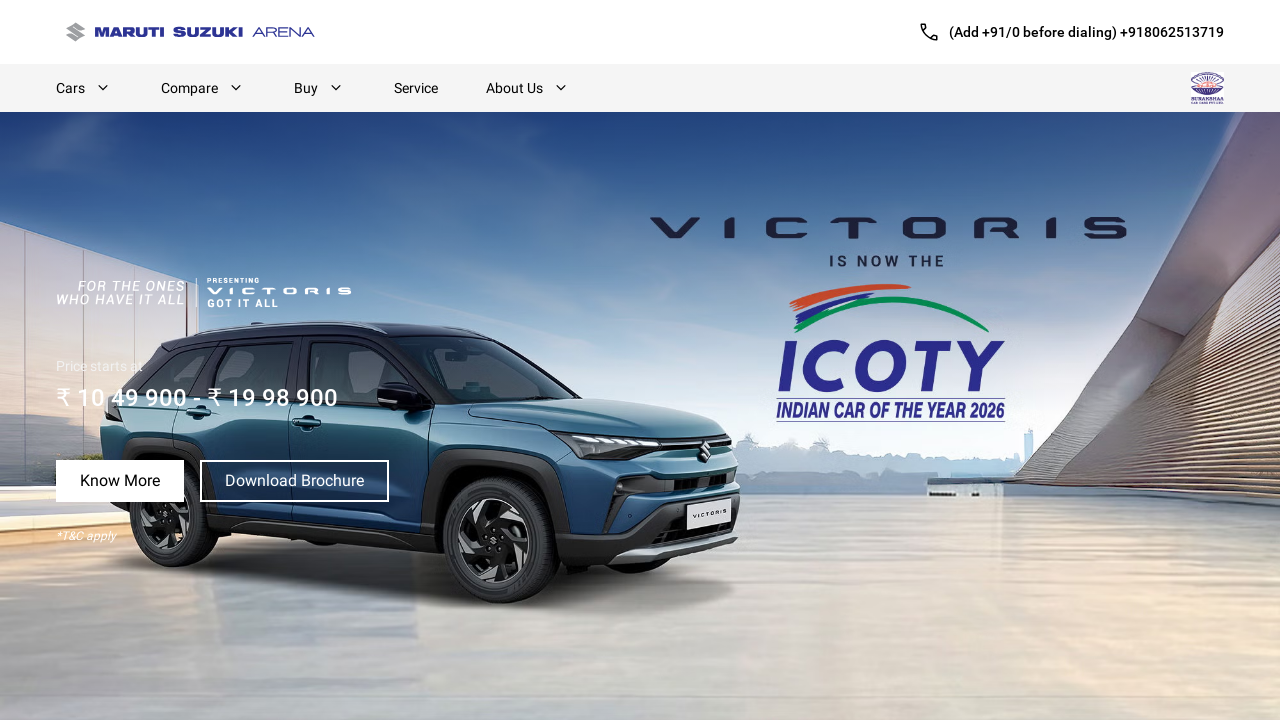

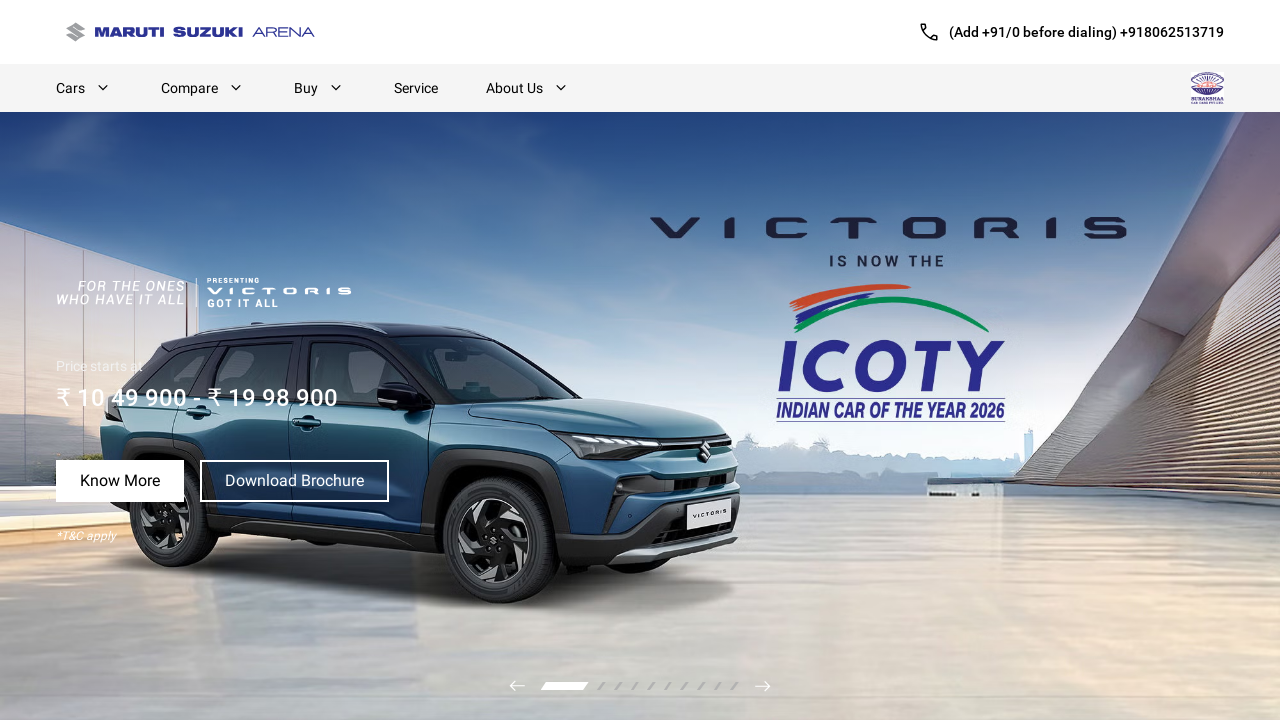